Tests clicking a sequence of buttons on a synchronization test page, where each button becomes clickable after the previous one is clicked, and verifies the final success message appears.

Starting URL: https://eviltester.github.io/synchole/buttons.html

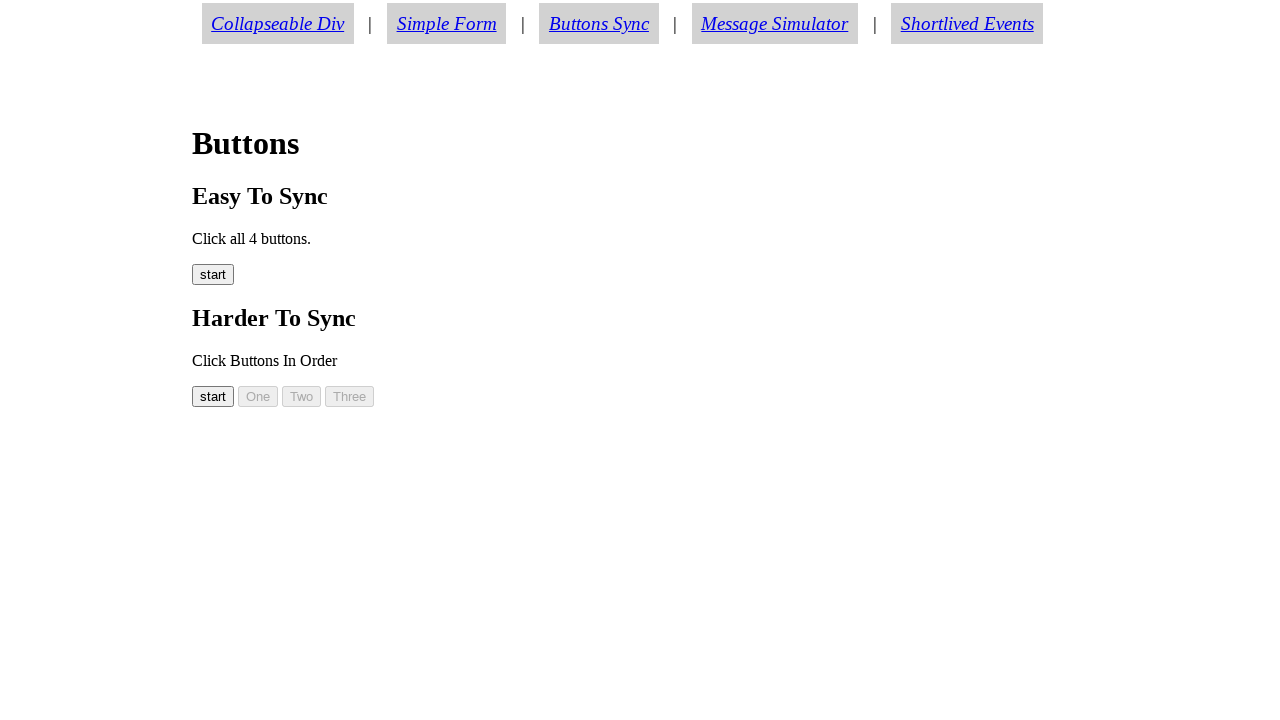

Navigated to synchronization test page with buttons
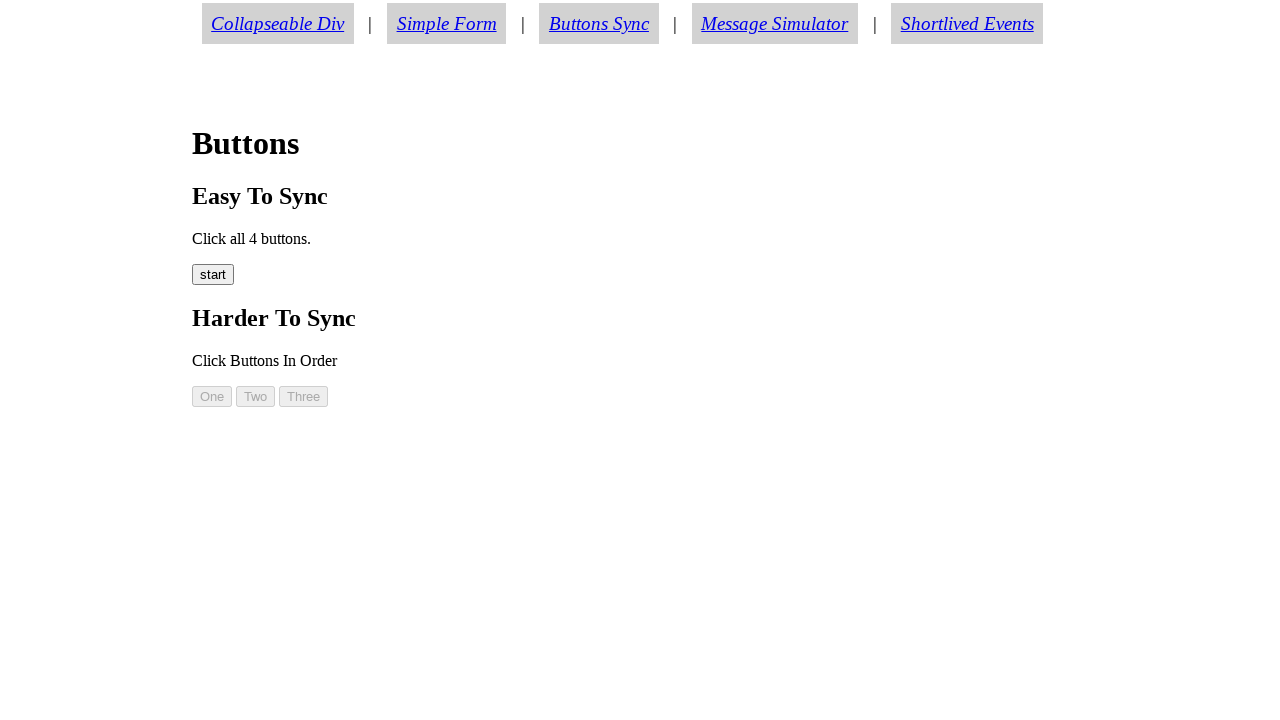

Clicked the start button (easy00) at (213, 275) on #easy00
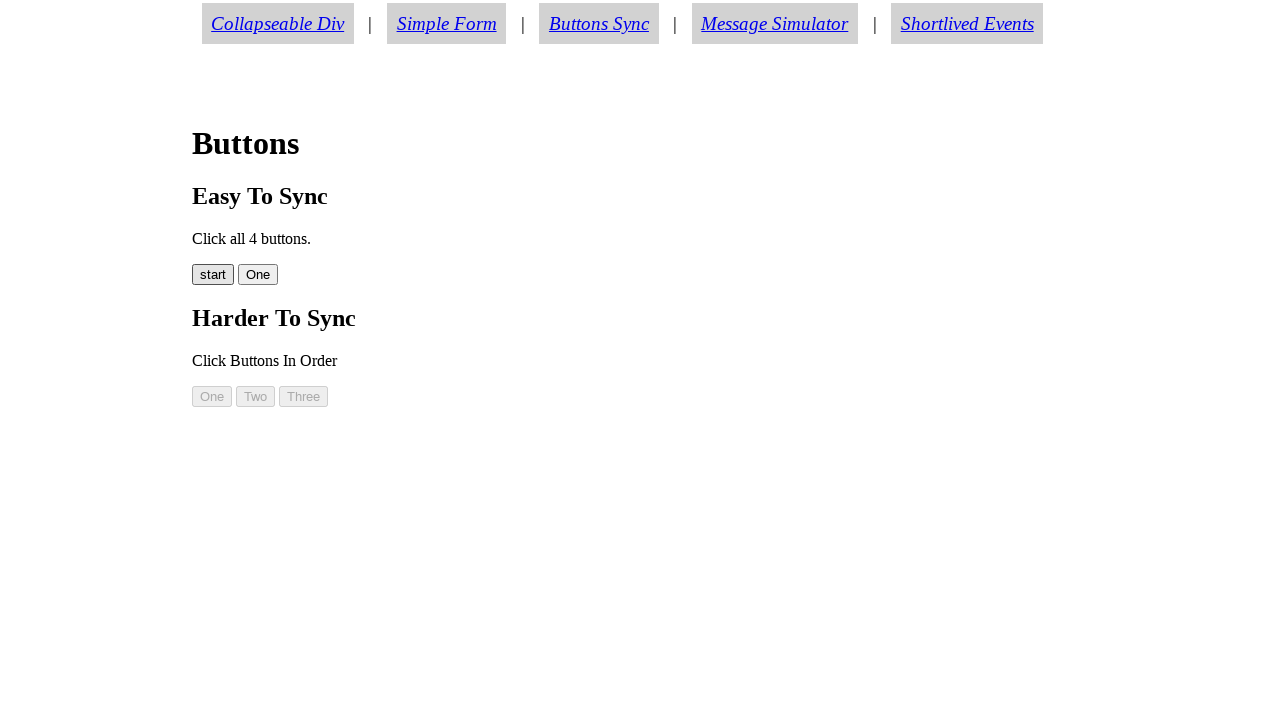

Clicked button 01 (easy01) after it became available at (258, 275) on #easy01
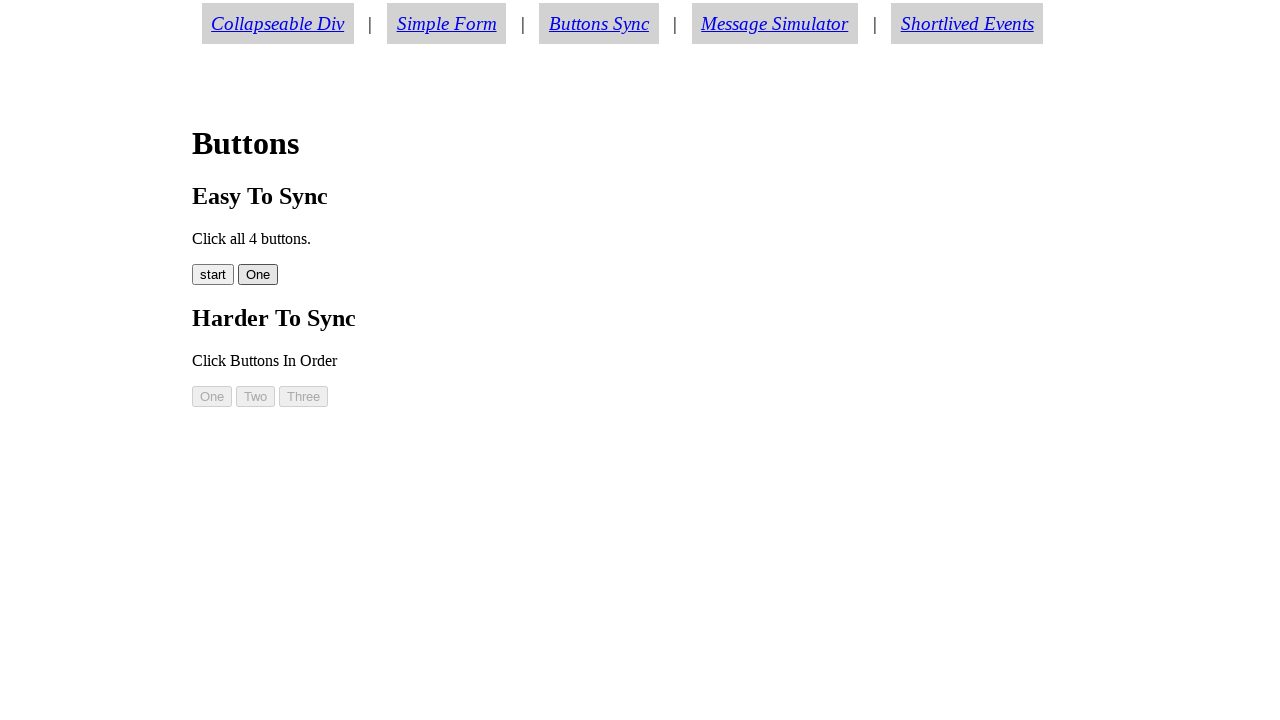

Clicked button 02 (easy02) at (298, 275) on #easy02
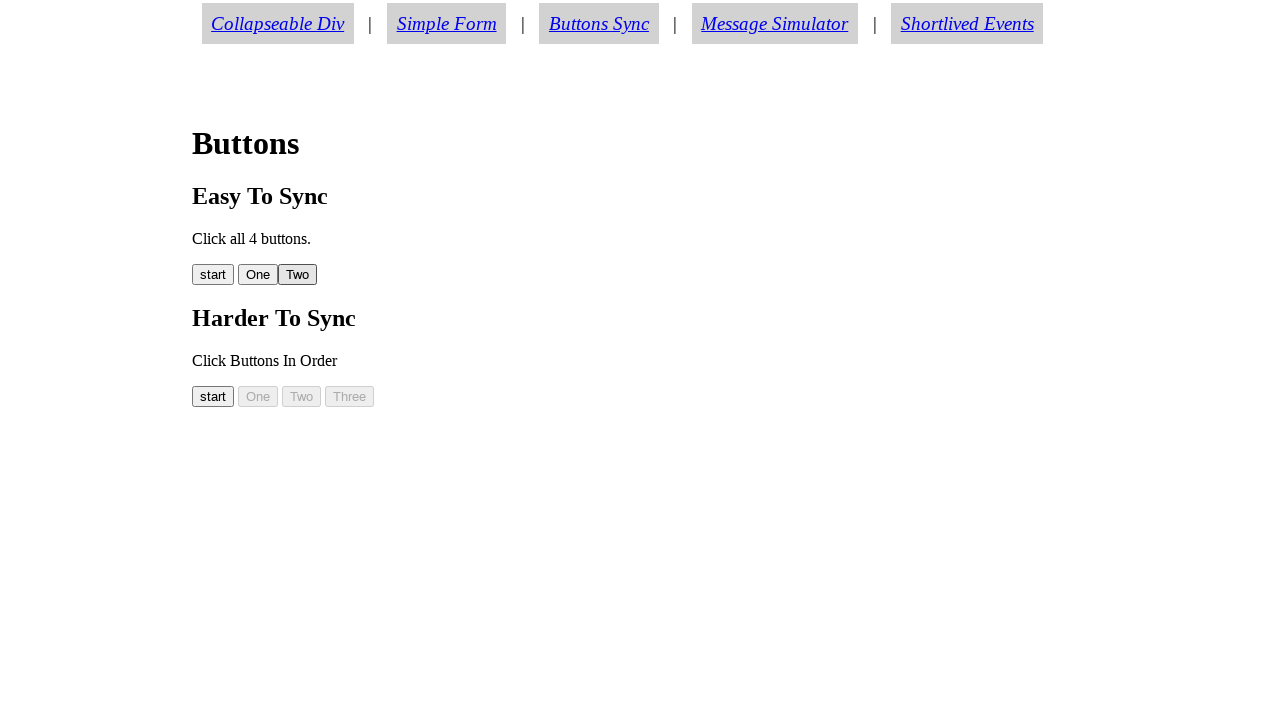

Clicked button 03 (easy03) at (342, 275) on #easy03
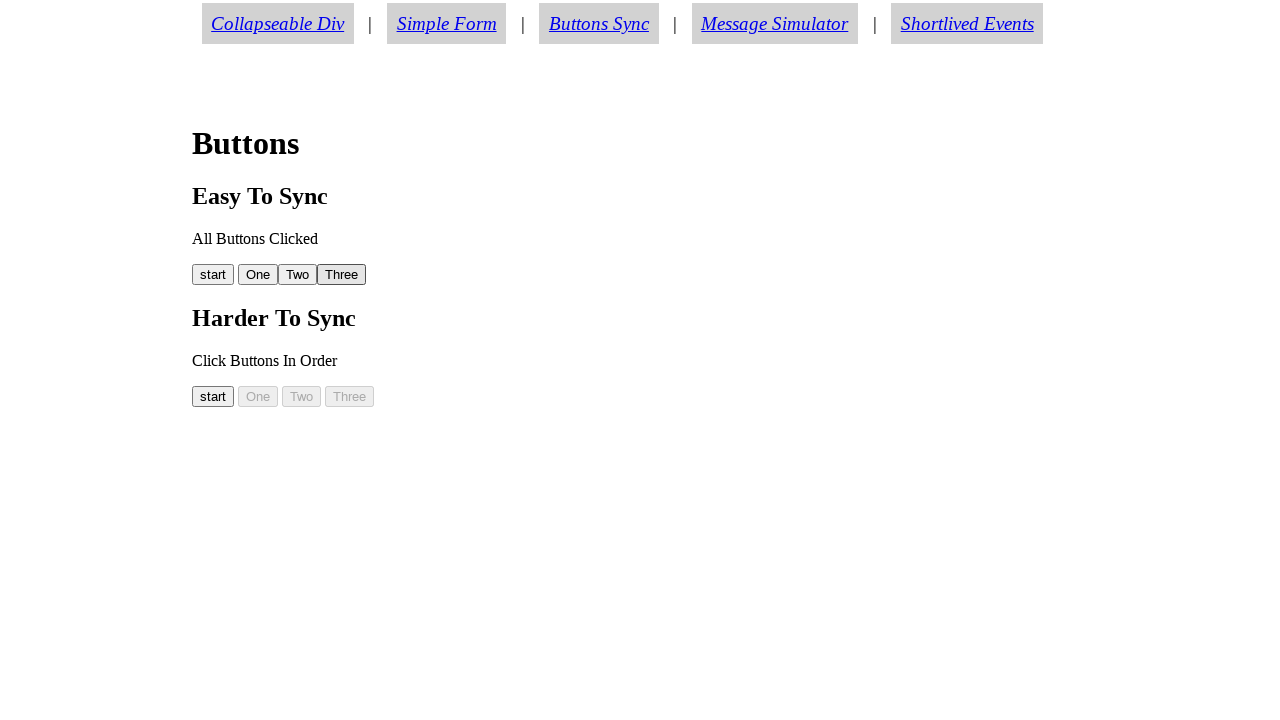

Verified success message 'All Buttons Clicked' appeared
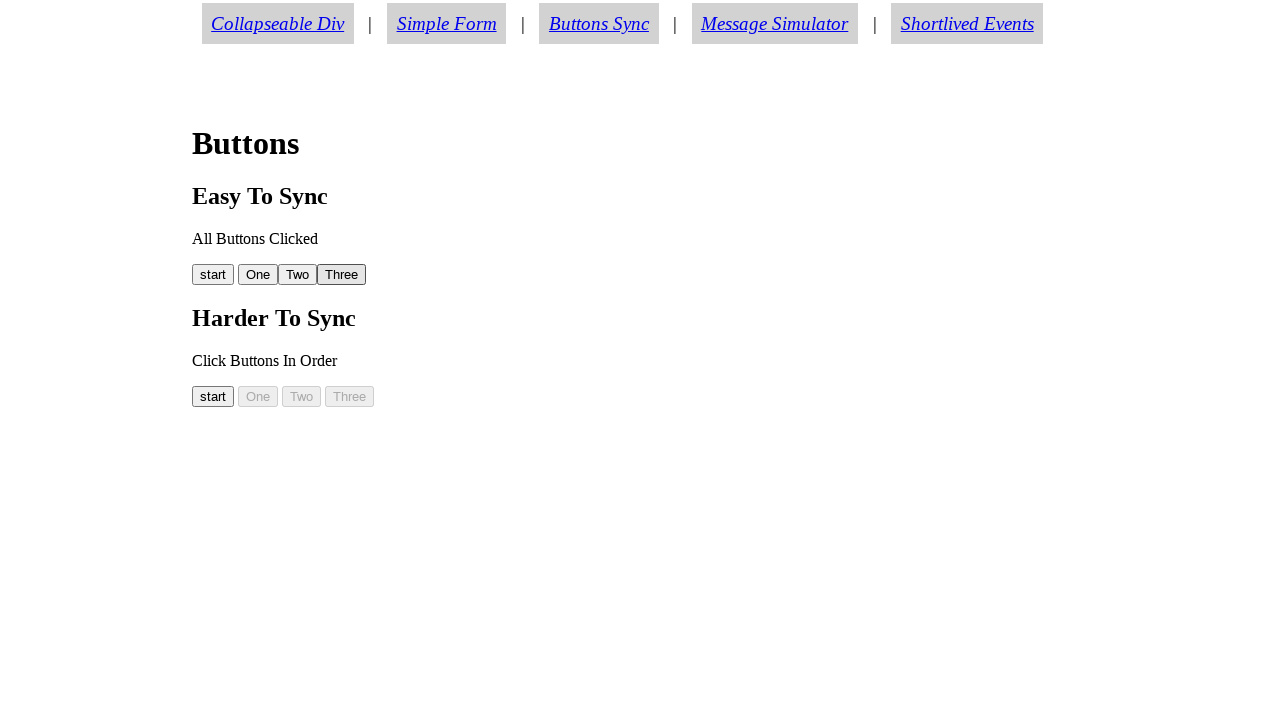

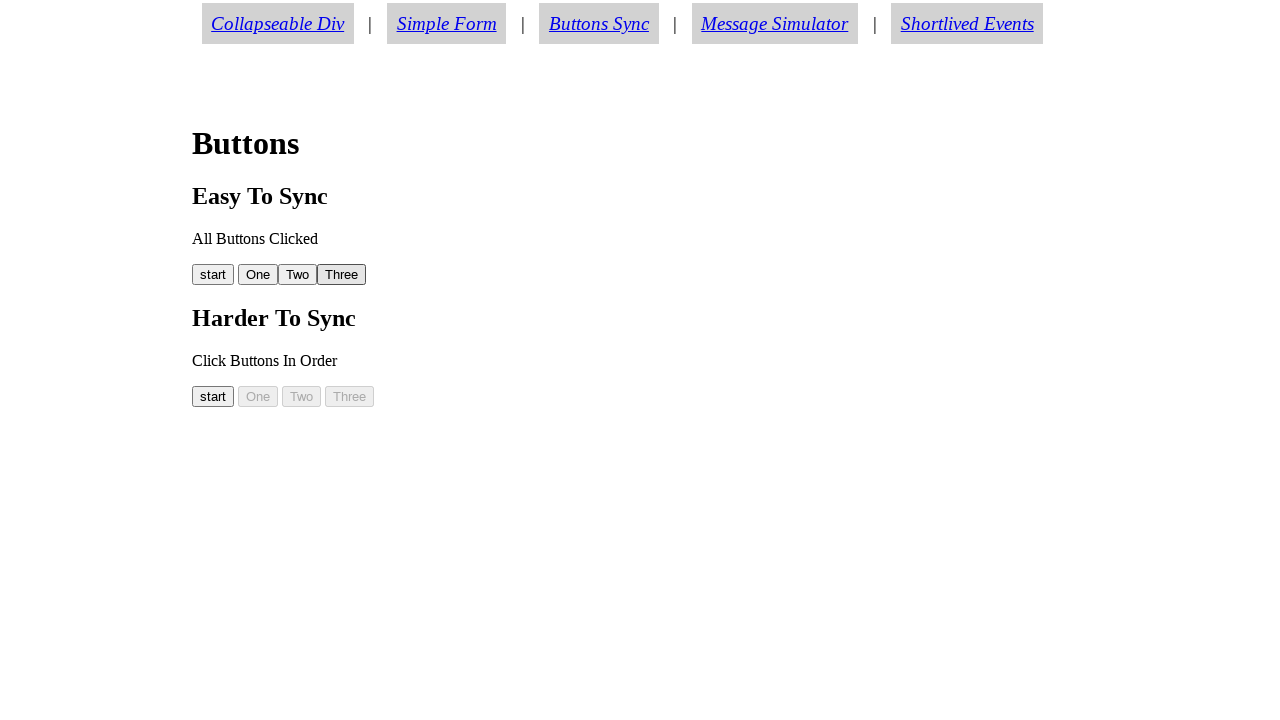